Tests checkbox functionality by clicking checkboxes to toggle their selected states

Starting URL: http://the-internet.herokuapp.com/checkboxes

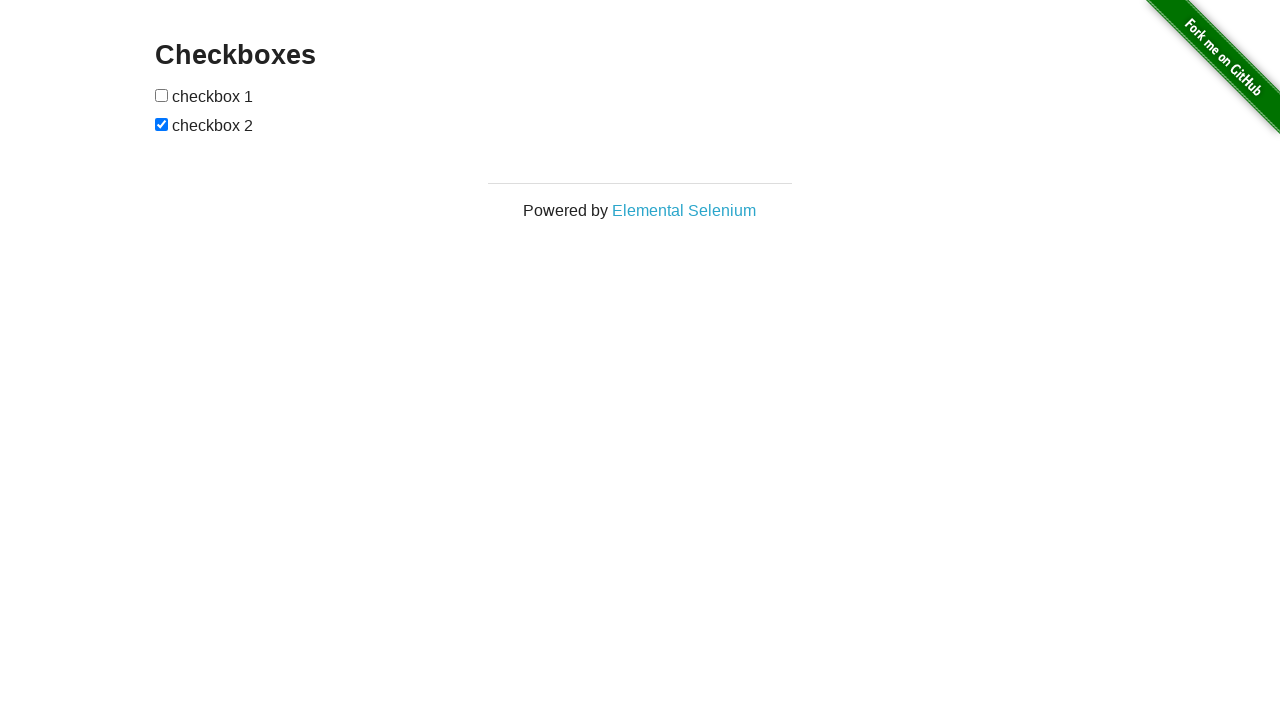

Waited for checkboxes to load on the page
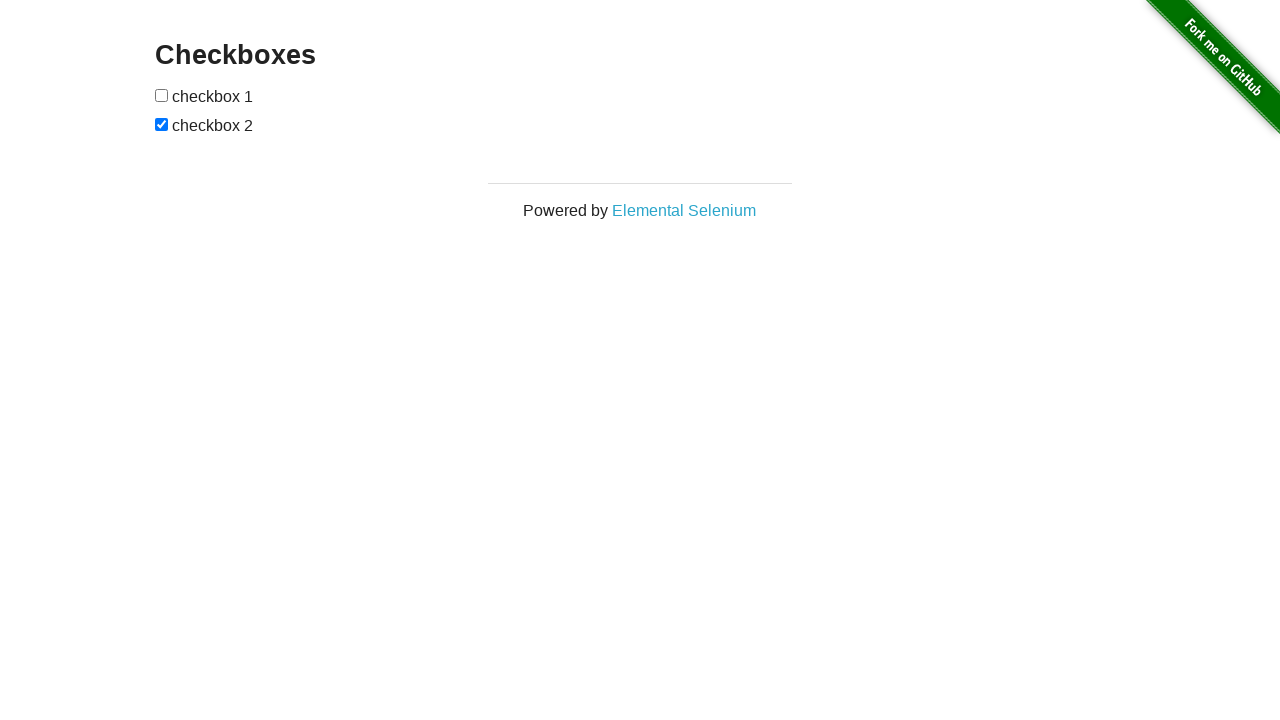

Clicked first checkbox to select it at (162, 95) on input >> nth=0
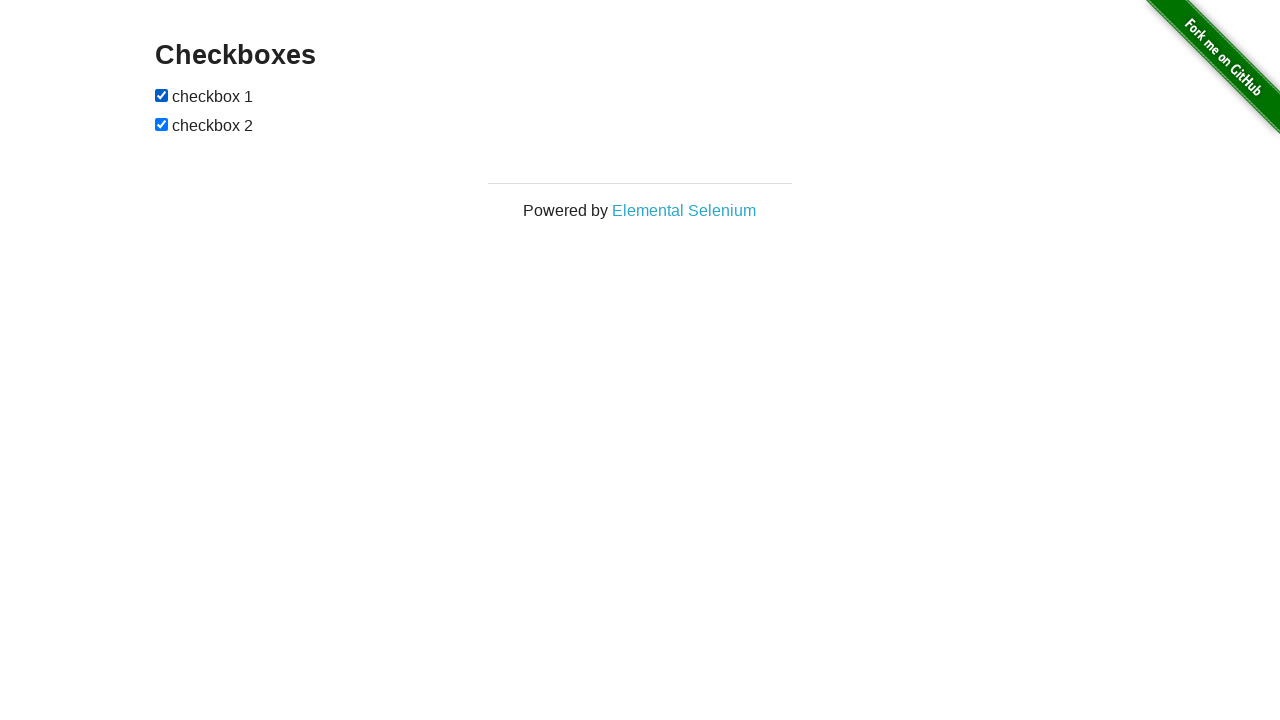

Clicked second checkbox to deselect it at (162, 124) on input >> nth=1
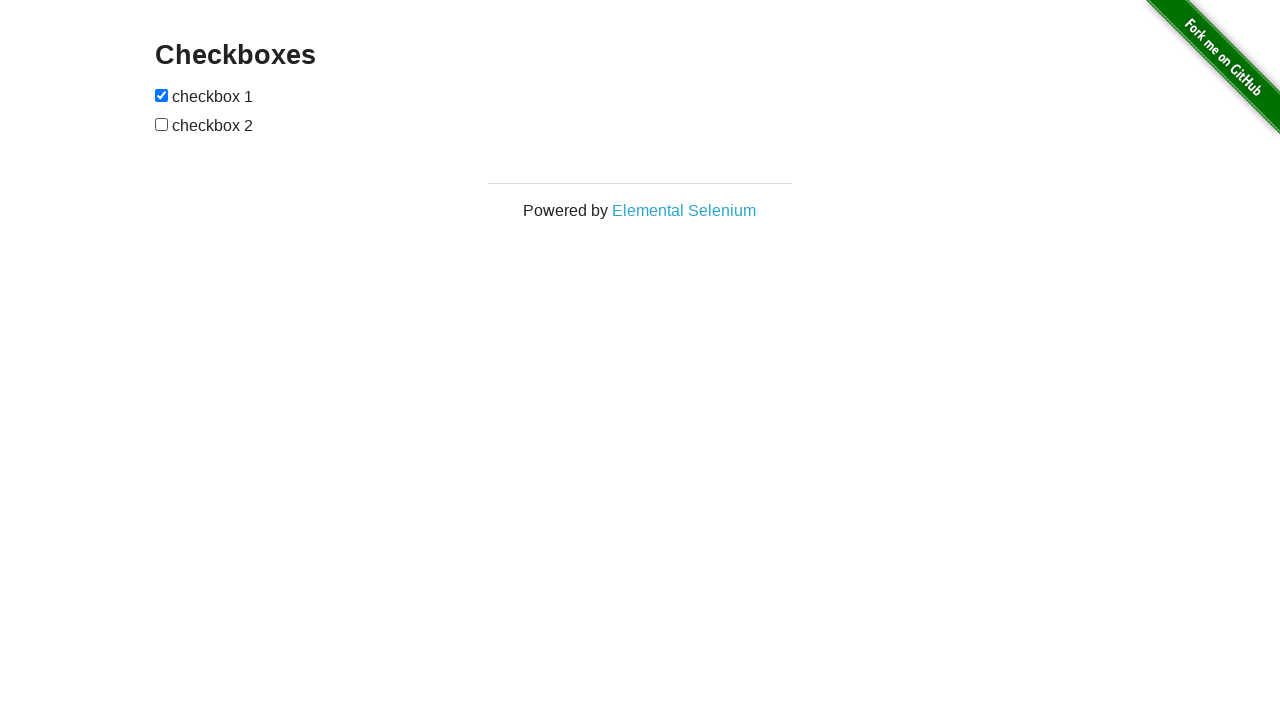

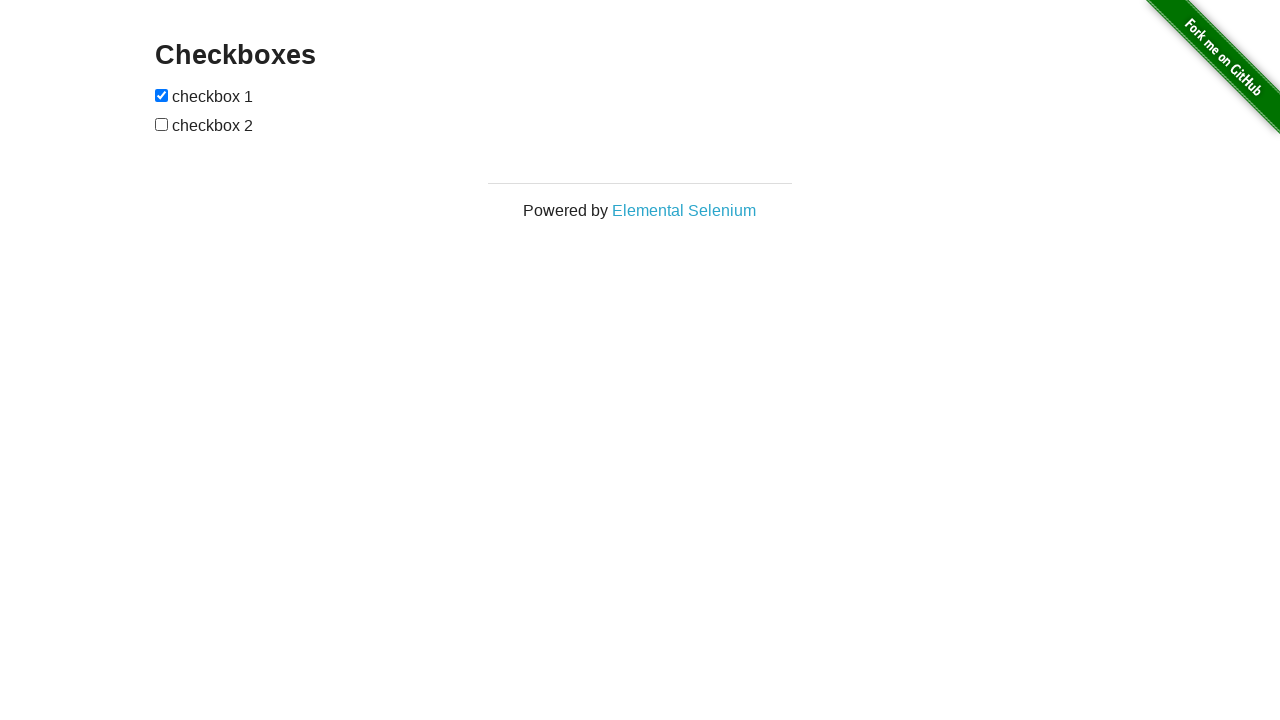